Tests browser window resizing functionality by getting the current window size and setting it to specific dimensions

Starting URL: https://www.tutorialspoint.com/index.htm

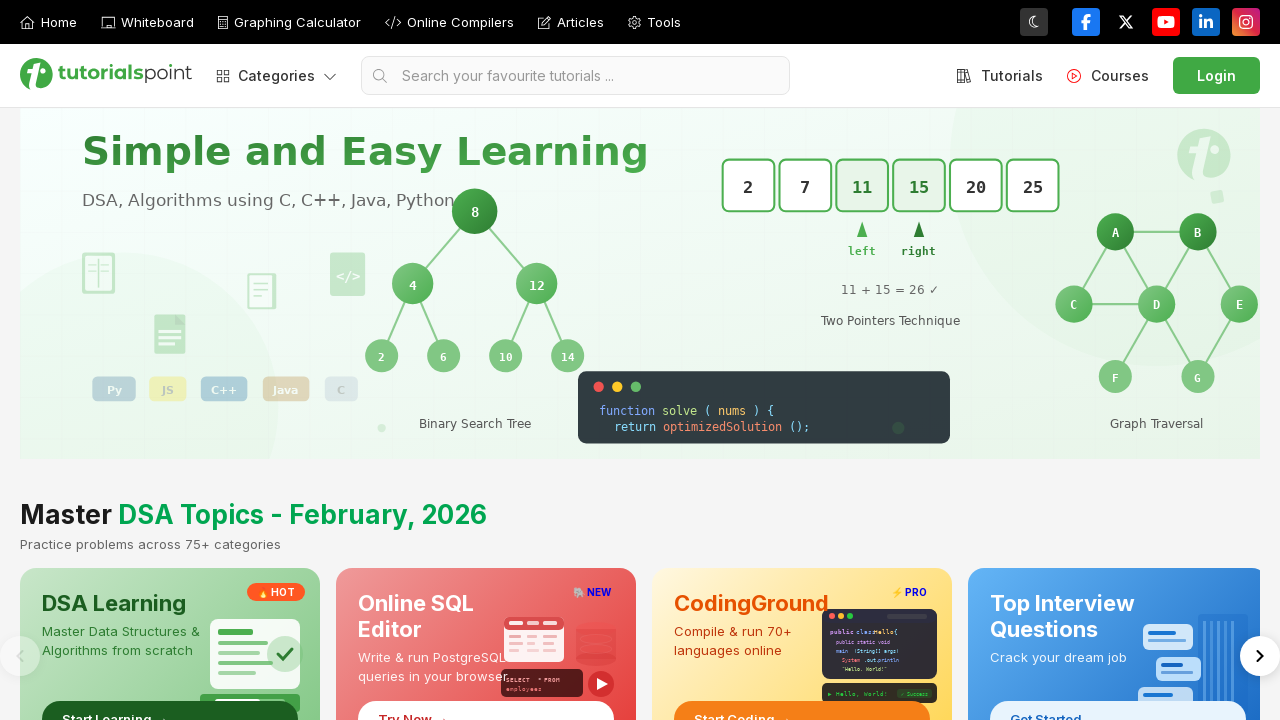

Retrieved current viewport size
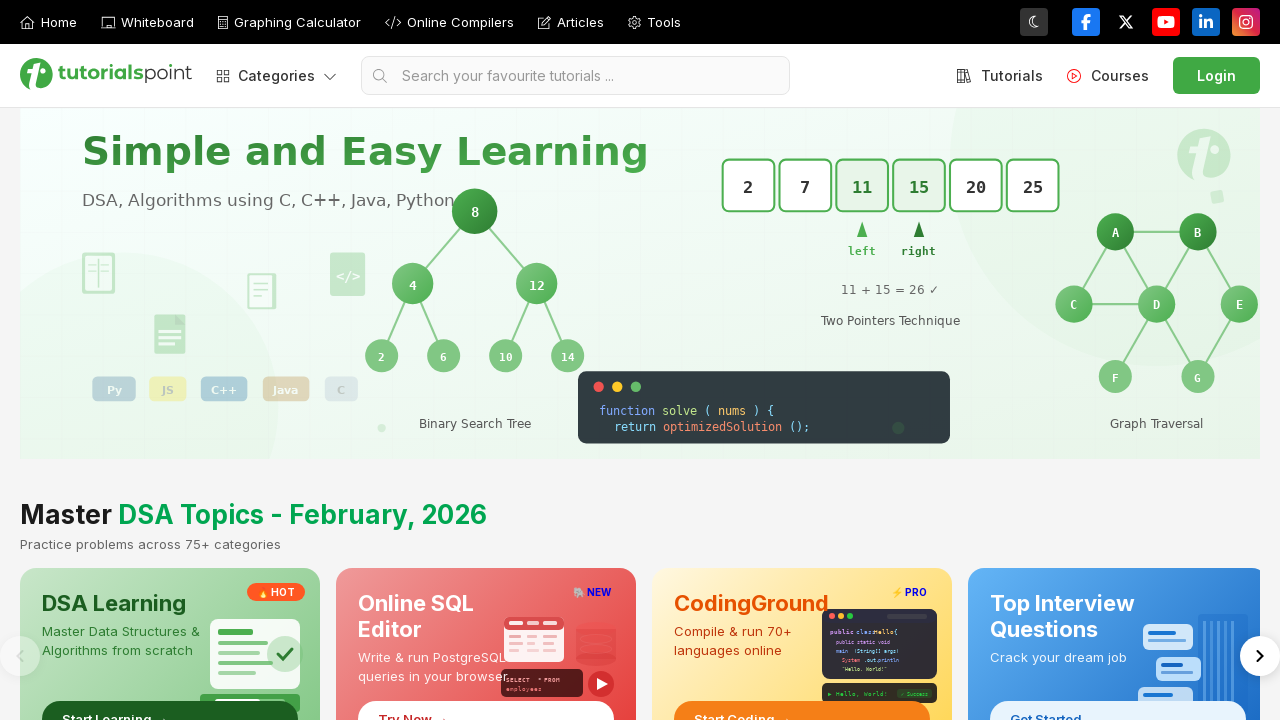

Set viewport dimensions to 450x630
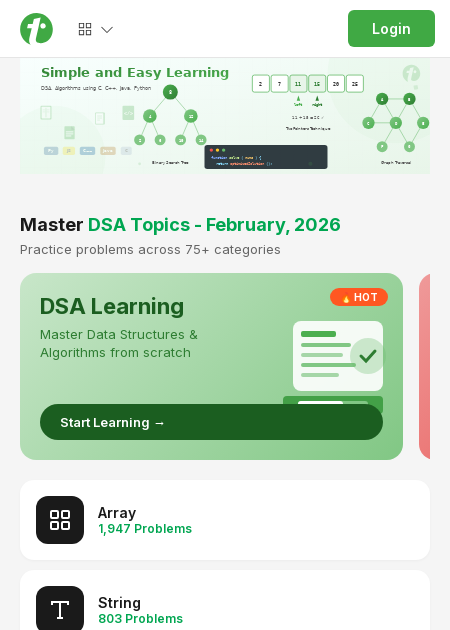

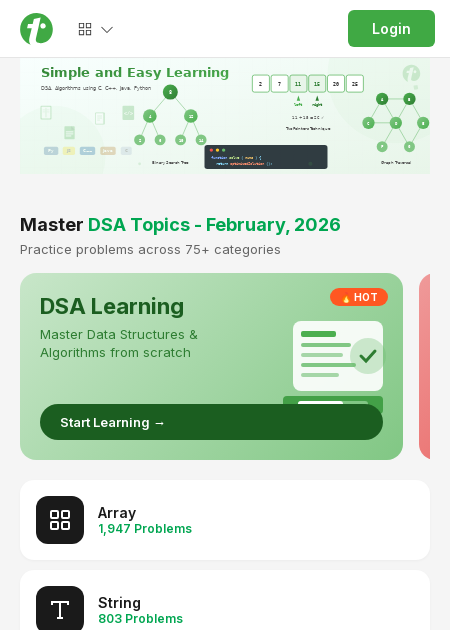